Tests a practice registration form by filling in name, email, password, selecting gender from dropdown, choosing a radio button, and submitting the form to verify success message appears.

Starting URL: https://rahulshettyacademy.com/angularpractice/

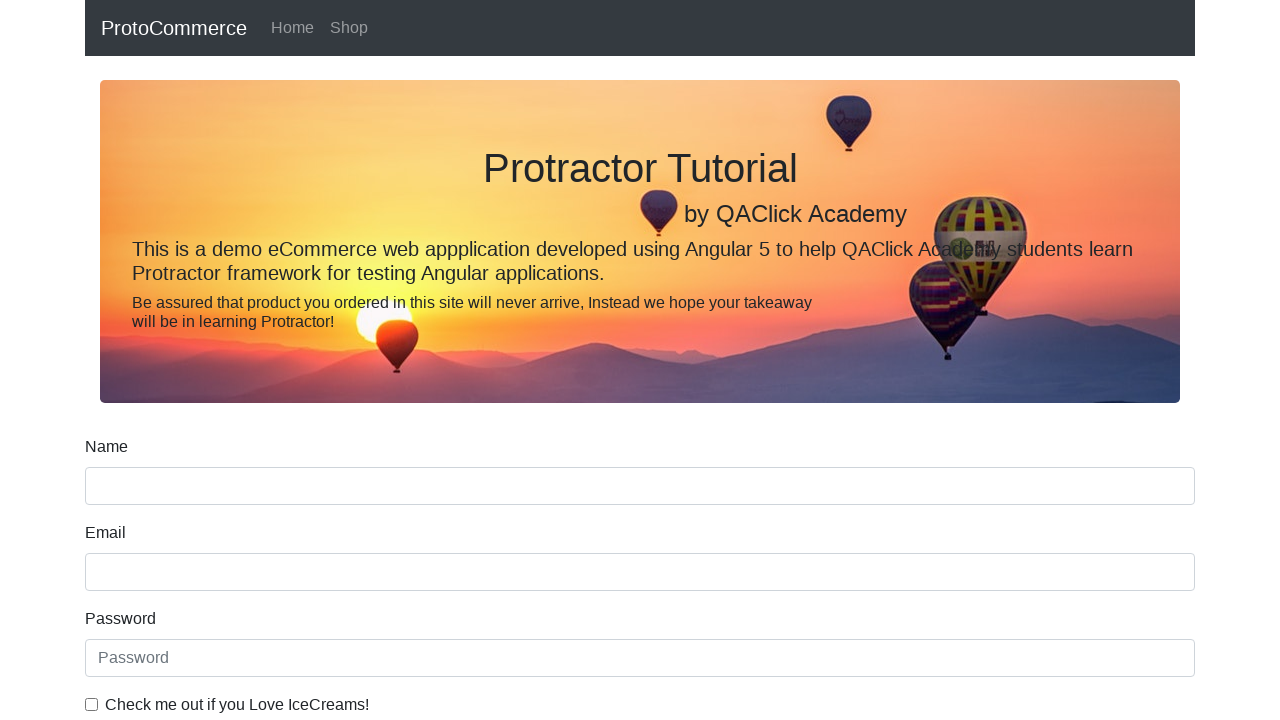

Navigated to practice registration form page
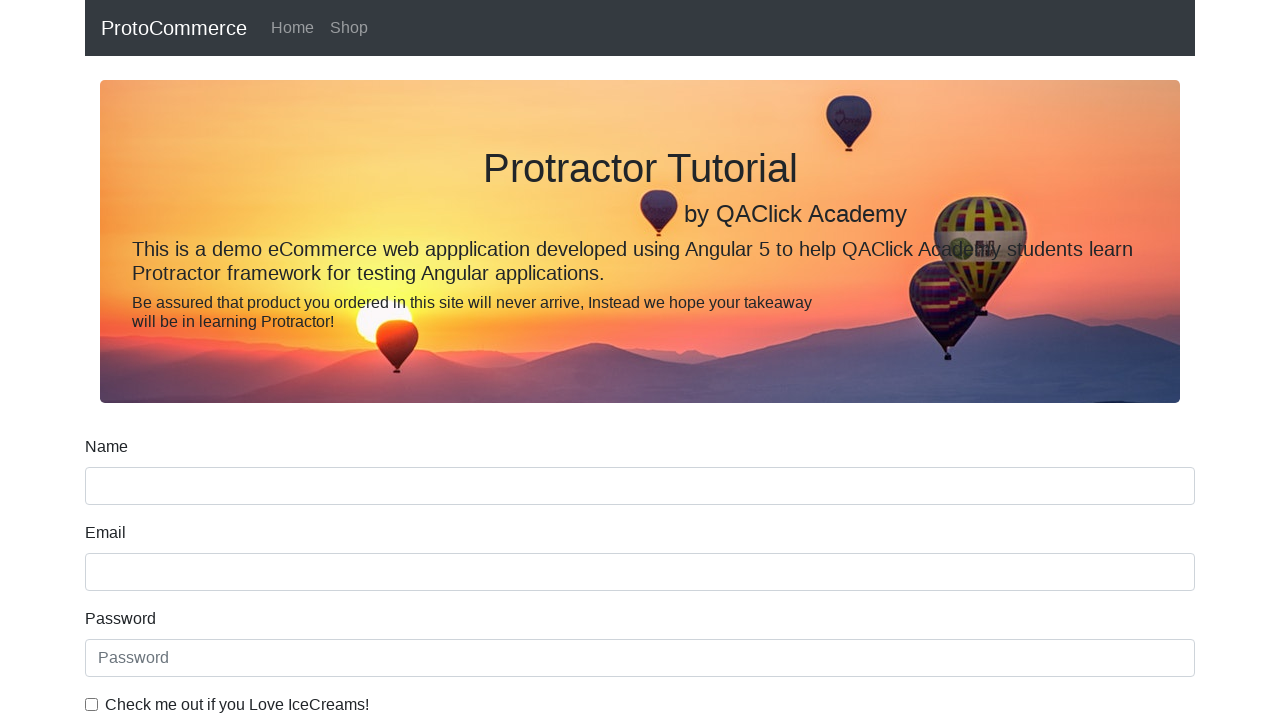

Filled name field with 'Srinivas' on input[name='name']
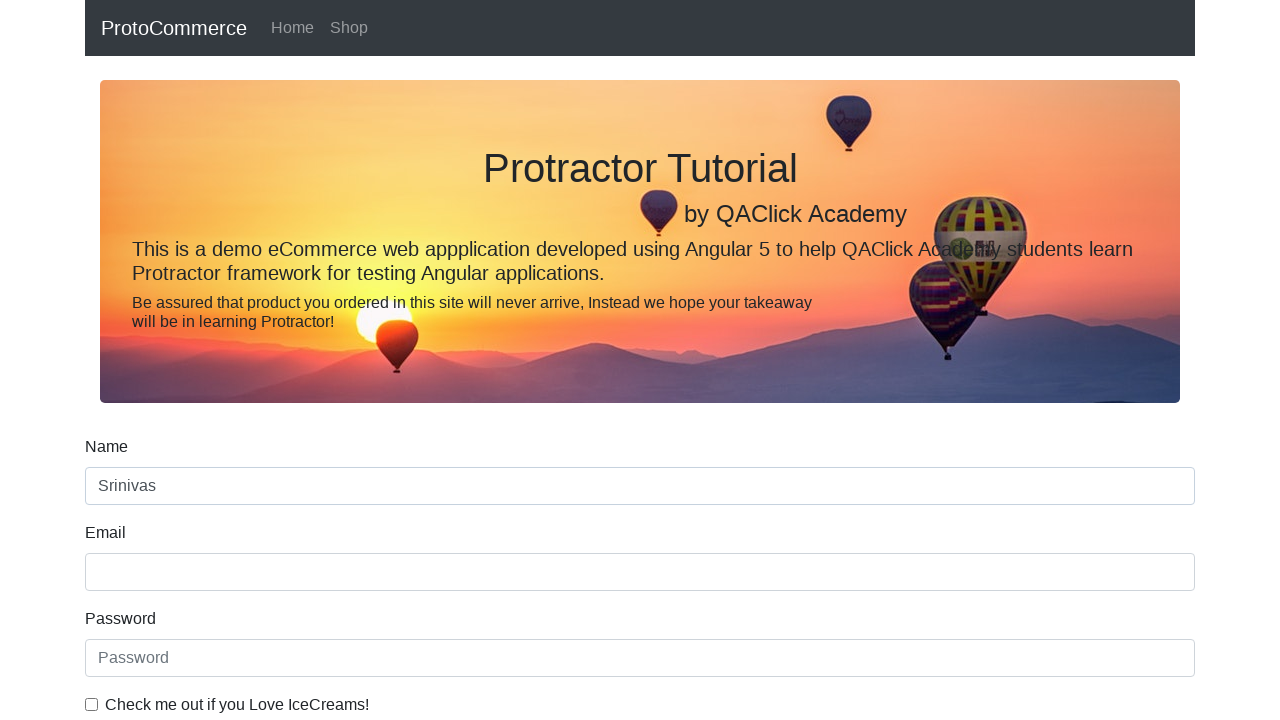

Filled email field with 'srinivas@example.com' on input[name*='email']
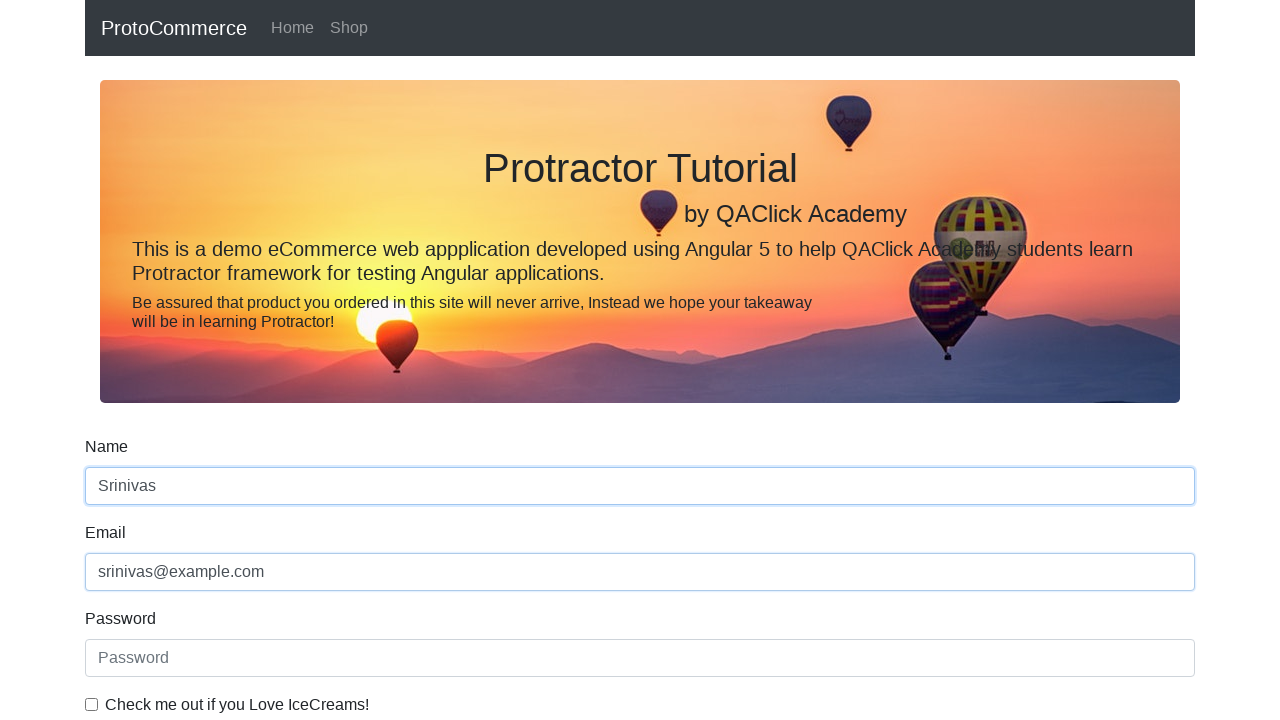

Filled password field with 'Admin123' on input[id='exampleInputPassword1']
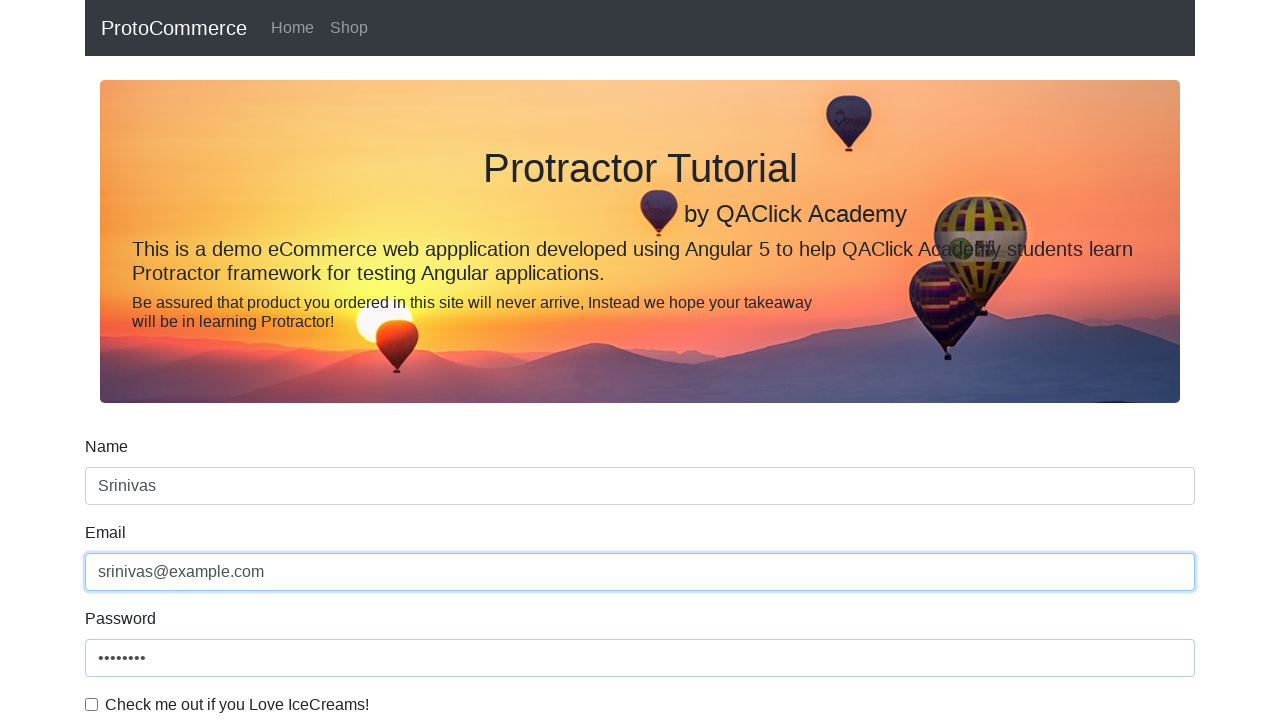

Checked the checkbox for terms and conditions at (92, 704) on input[id='exampleCheck1']
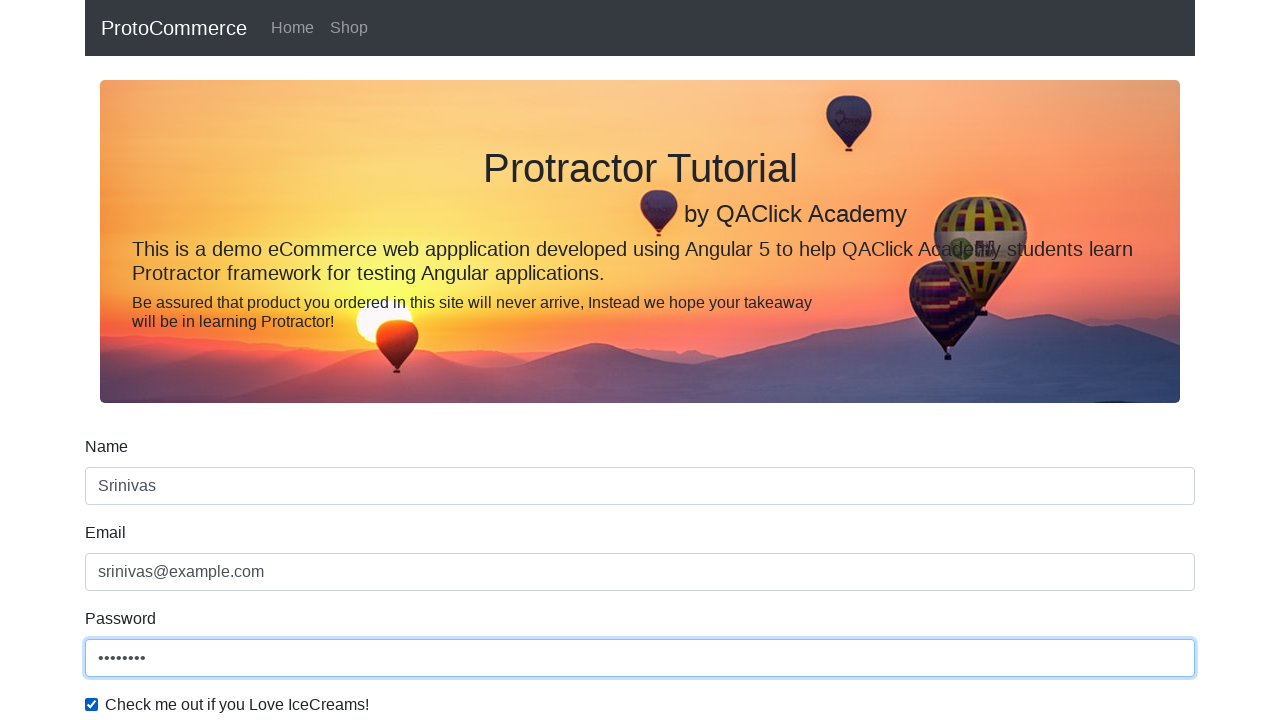

Selected 'Male' from gender dropdown on #exampleFormControlSelect1
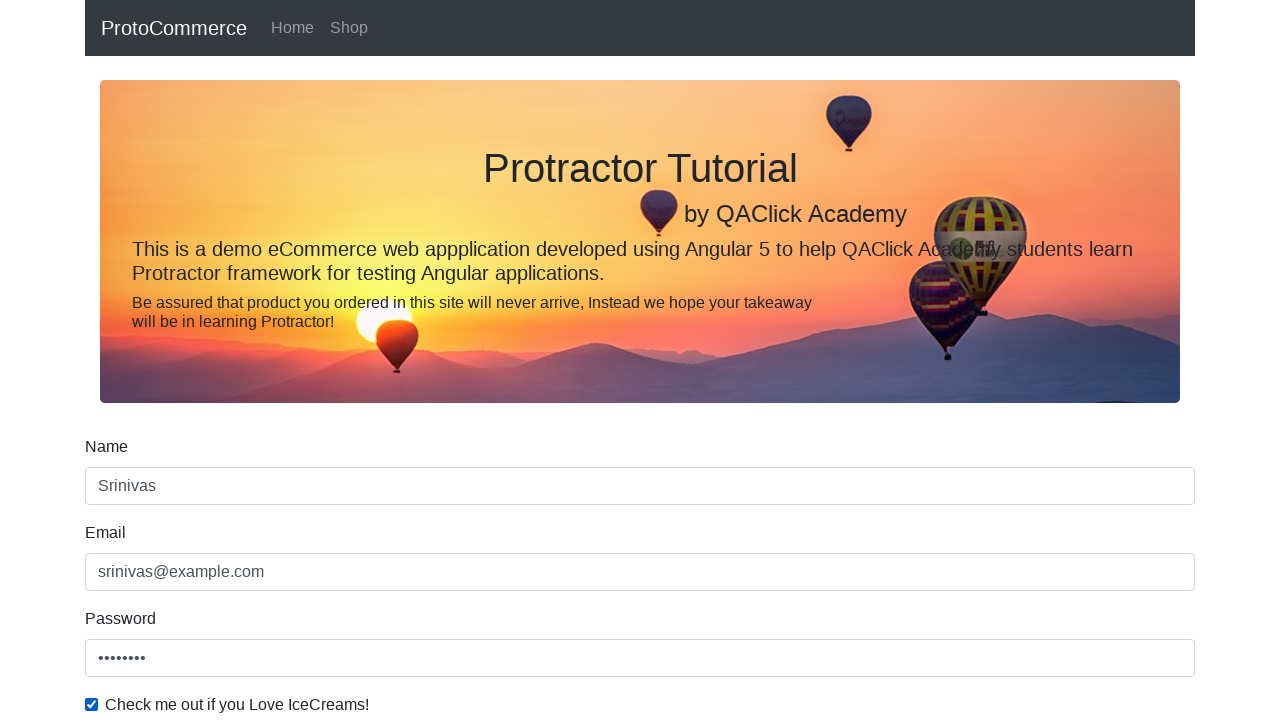

Clicked radio button for employment status at (238, 360) on #inlineRadio1
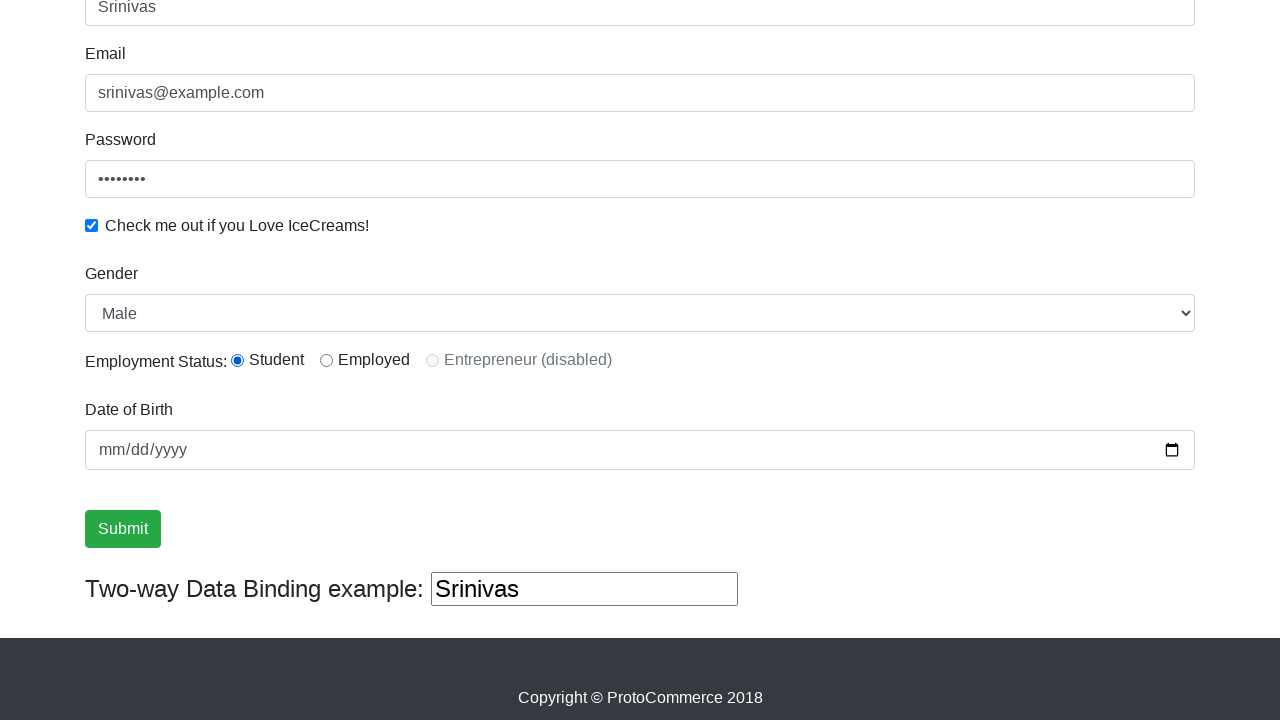

Clicked submit button to submit form at (123, 529) on input.btn.btn-success
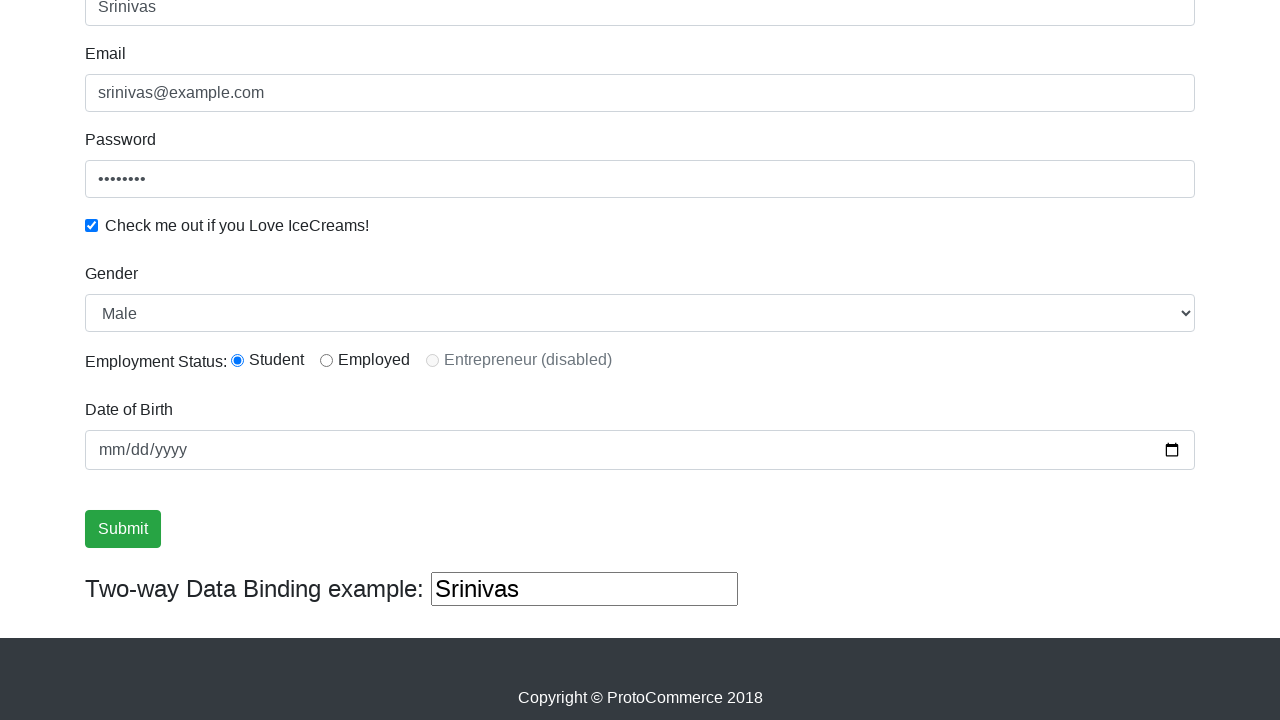

Success message appeared confirming form submission
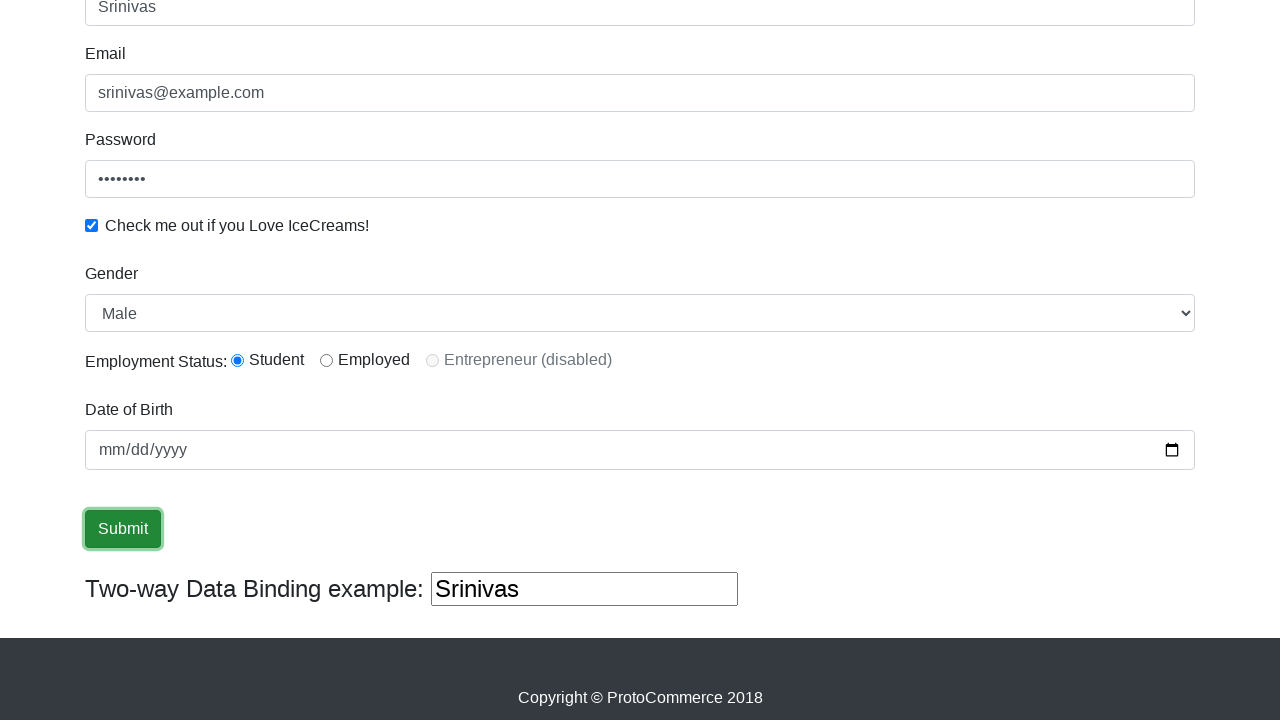

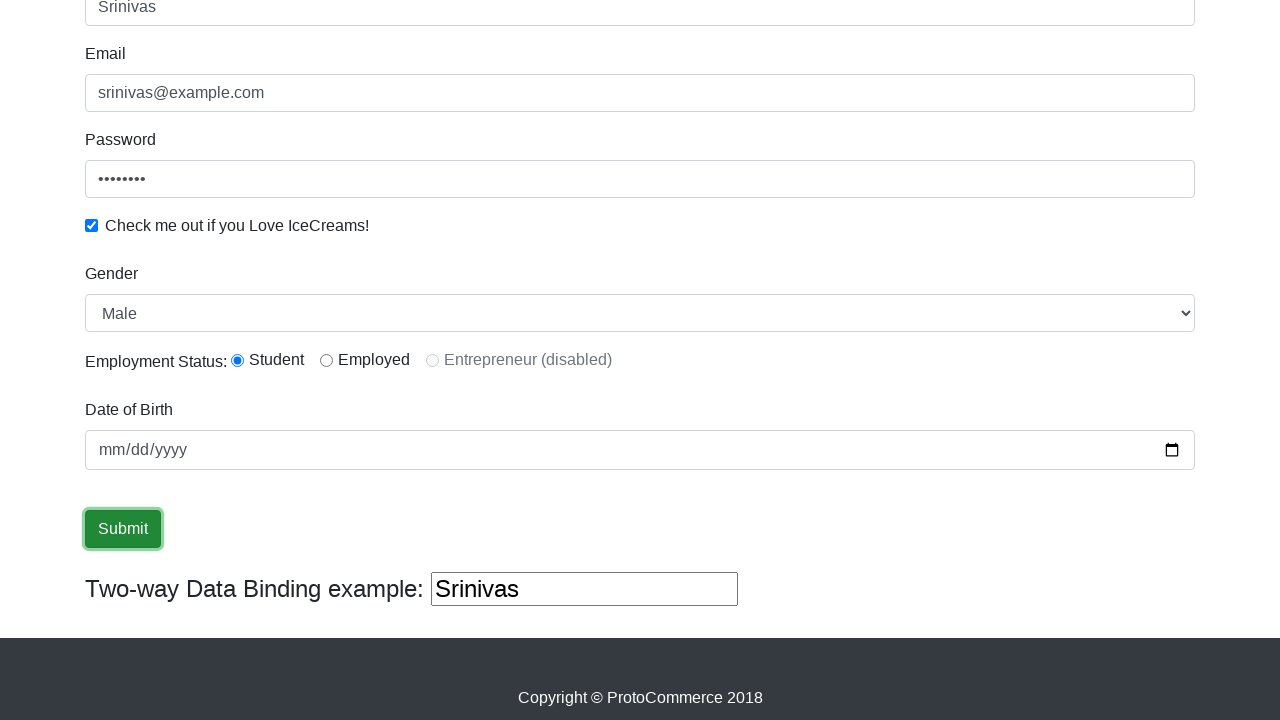